Navigates to a buttons demo page and clicks a button with dynamic ID using text-based XPath selector

Starting URL: http://demoqa.com/buttons

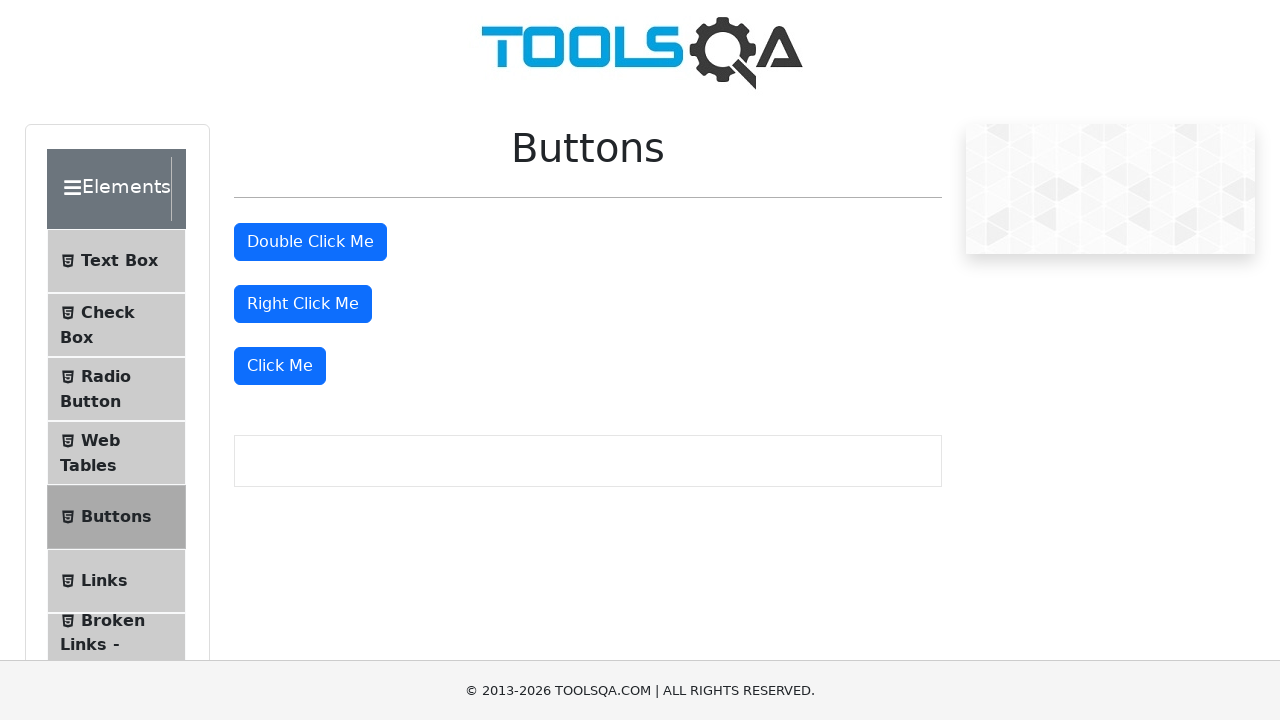

Clicked button with dynamic ID using text-based XPath selector containing 'Click Me' at (310, 242) on xpath=//button[contains(text(), 'Click Me')]
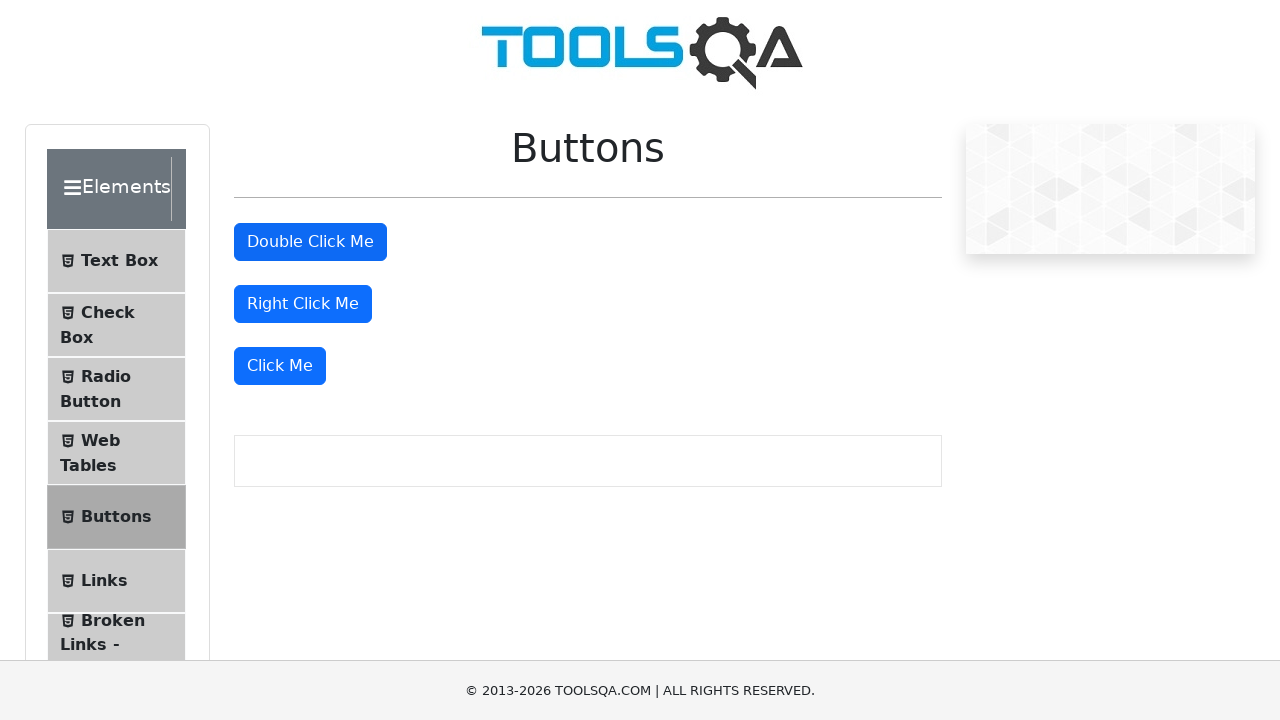

Waited 1 second for button click result to display
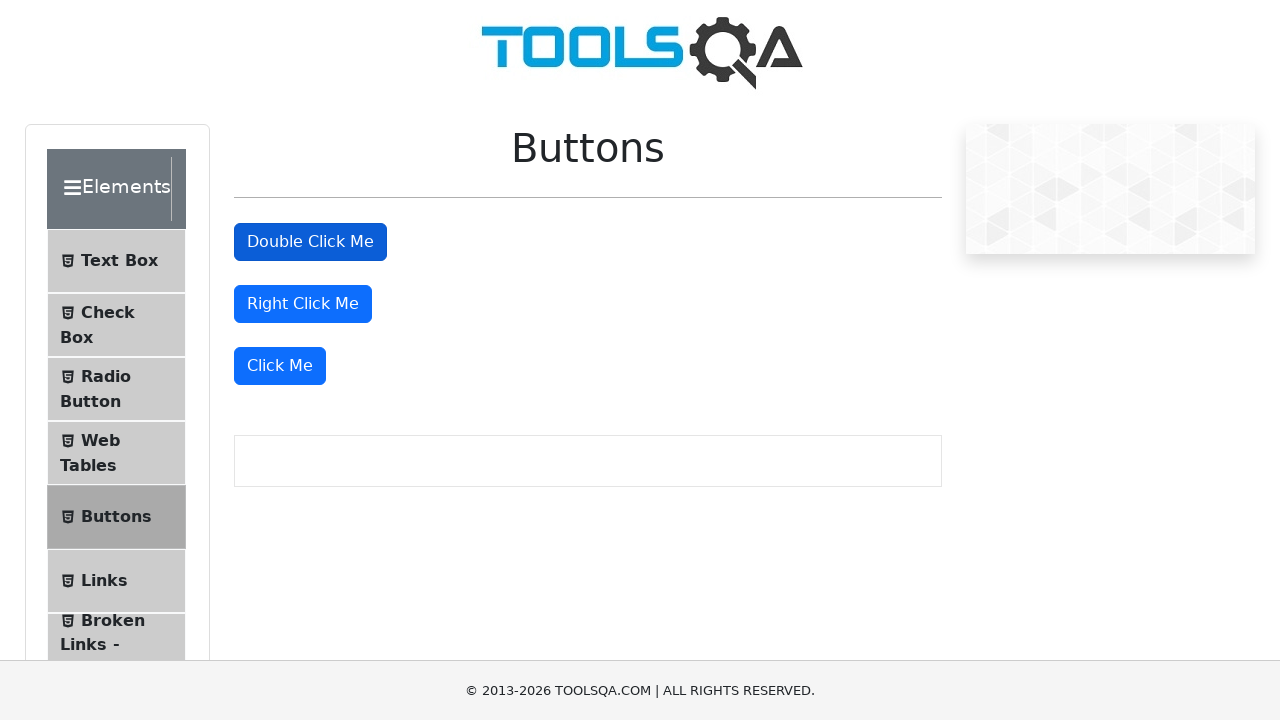

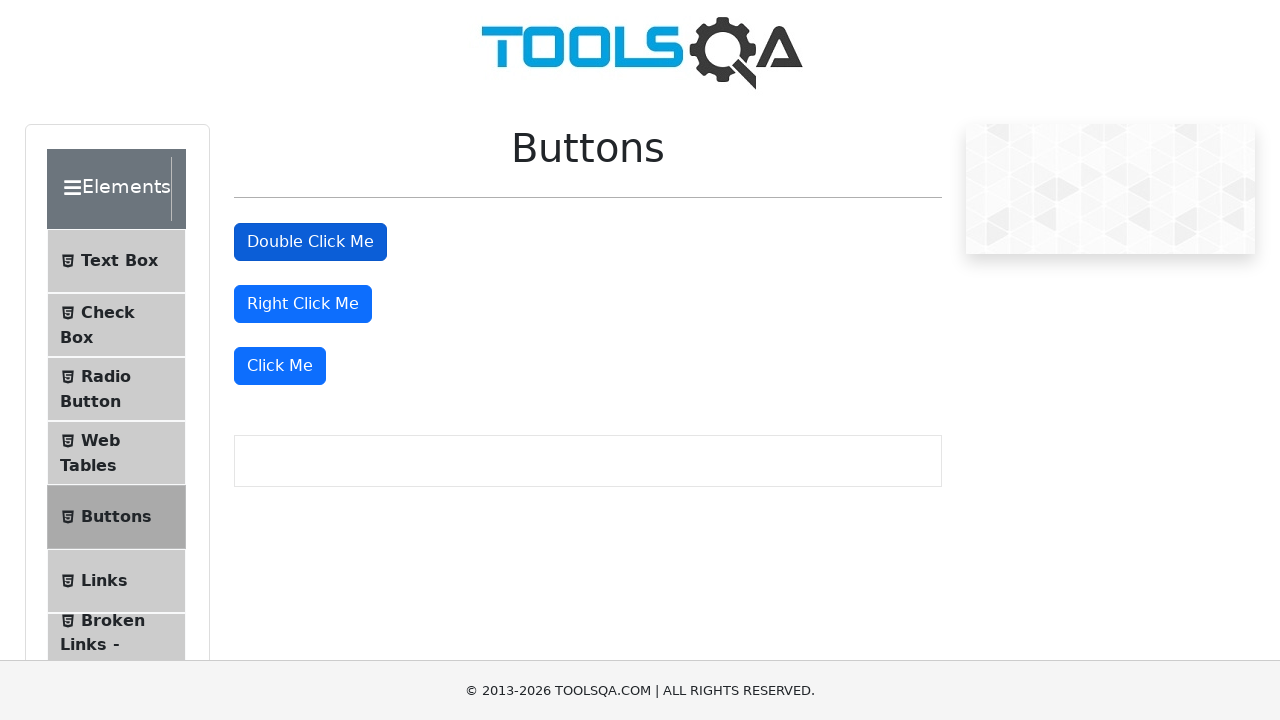